Tests a dynamic loading page by clicking a start button and waiting for the finish element to appear after loading completes.

Starting URL: http://the-internet.herokuapp.com/dynamic_loading/2

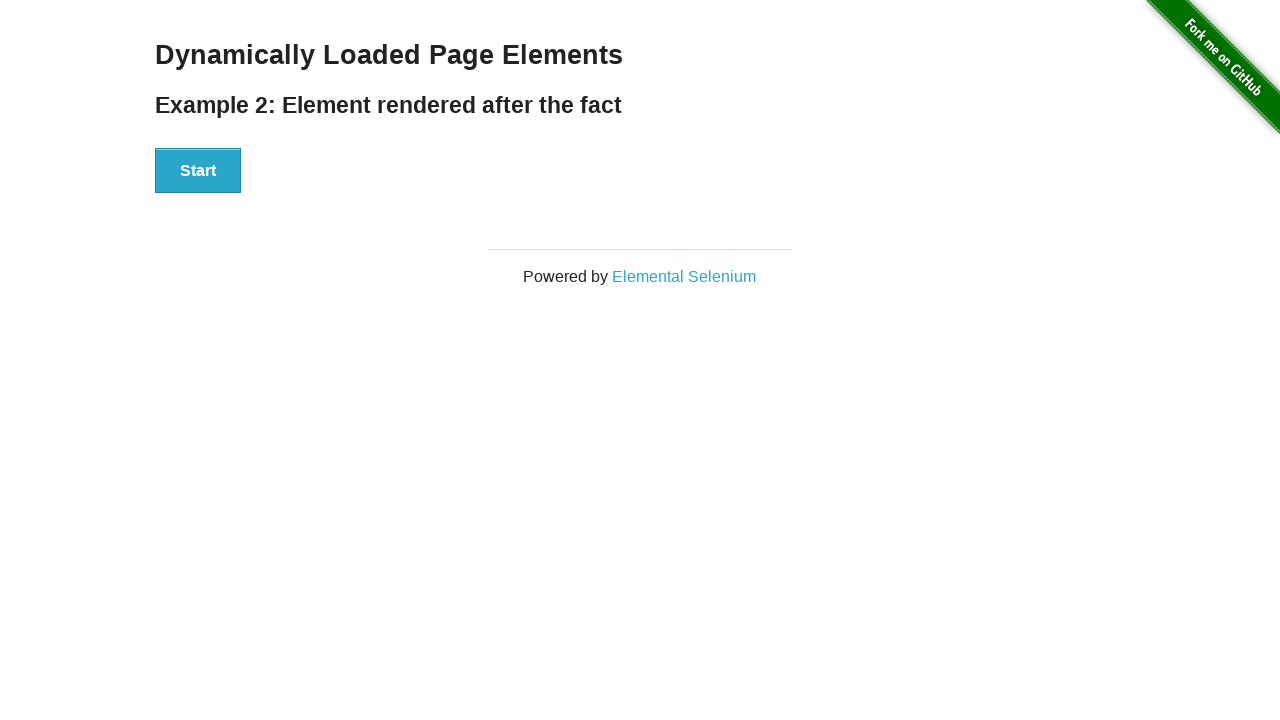

Clicked start button to trigger dynamic loading at (198, 171) on #start button
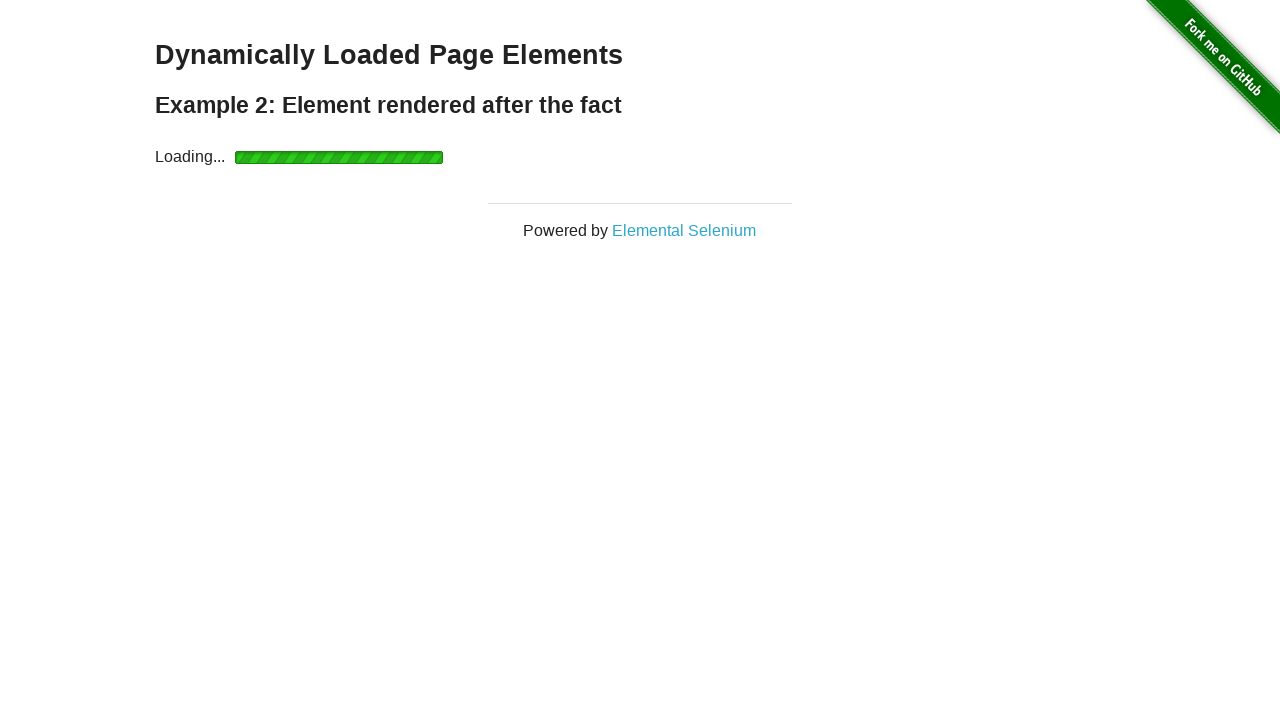

Finish element appeared after loading completed
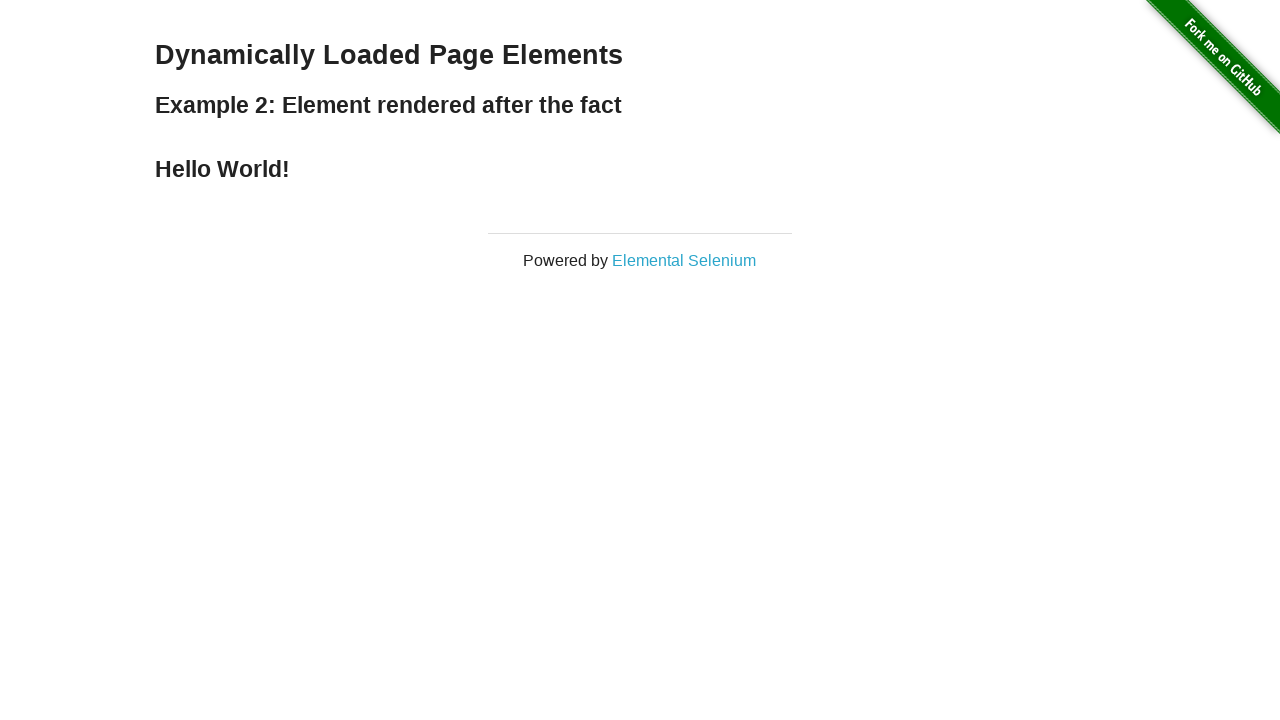

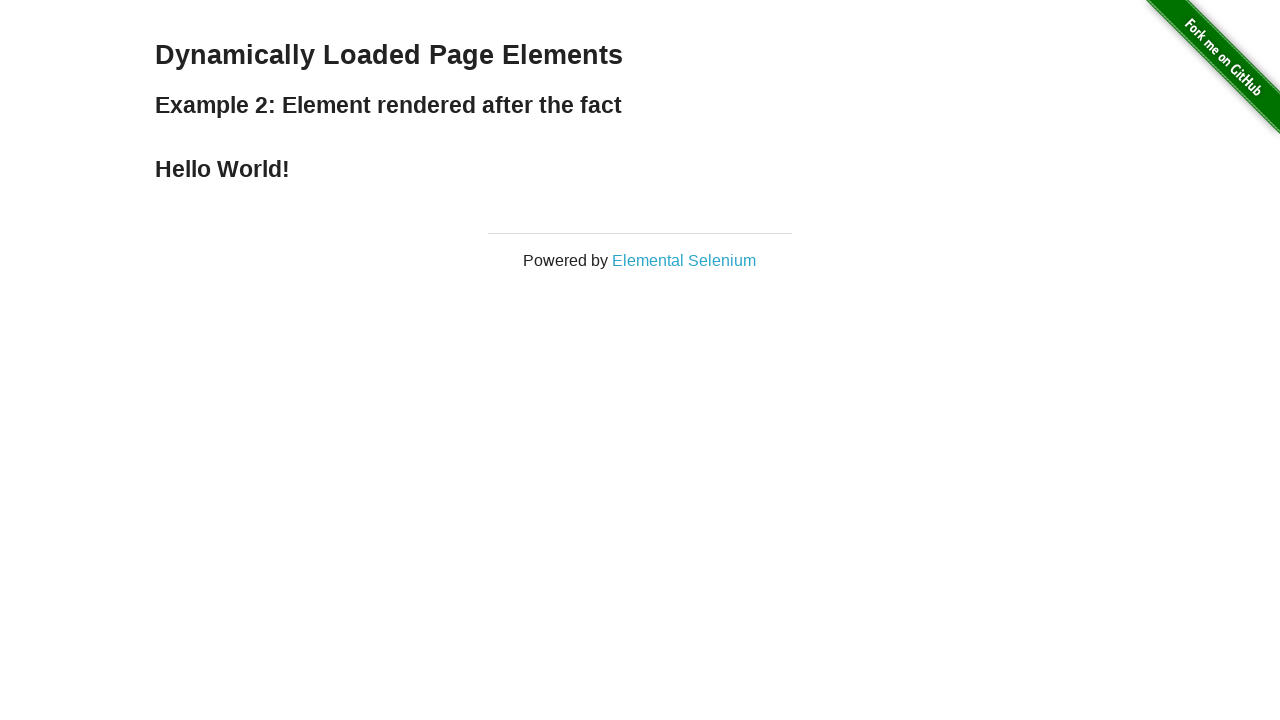